Tests creating a task in a to-do list application by entering task text and pressing Enter to submit

Starting URL: https://herziopinto.github.io/lista-de-tarefas/

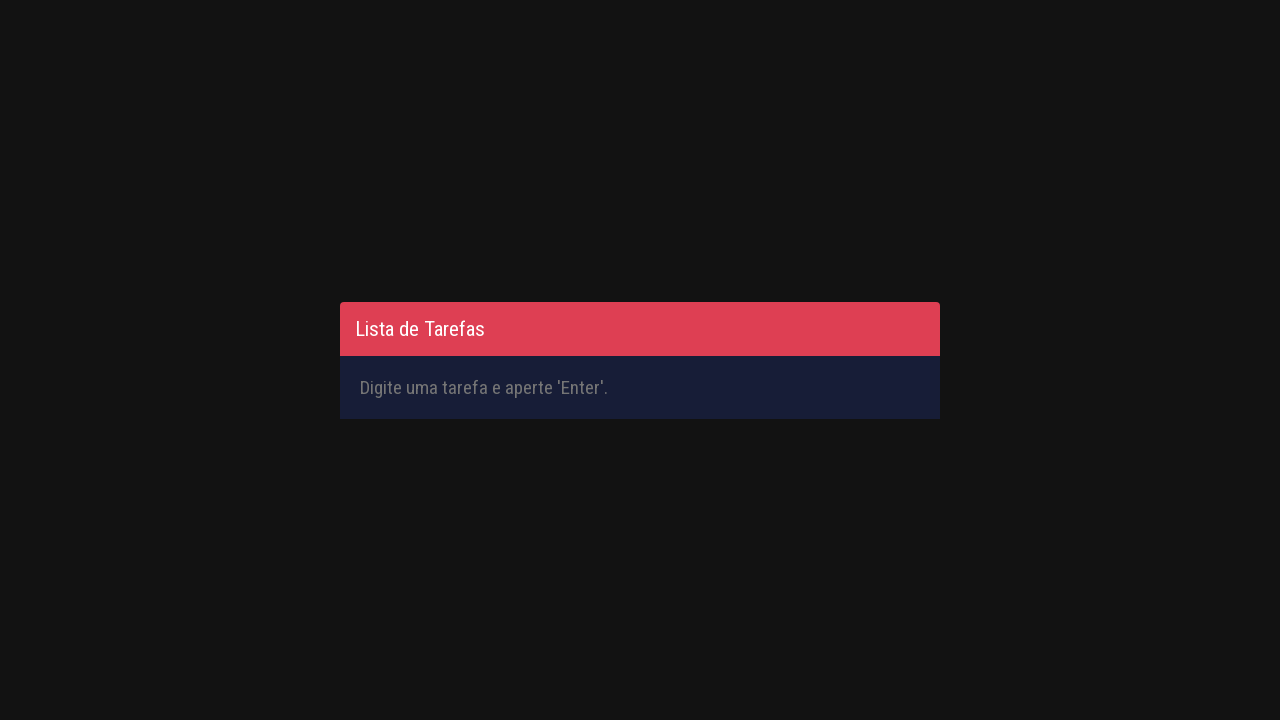

Filled task input field with 'Complete automation project' on #inputTask
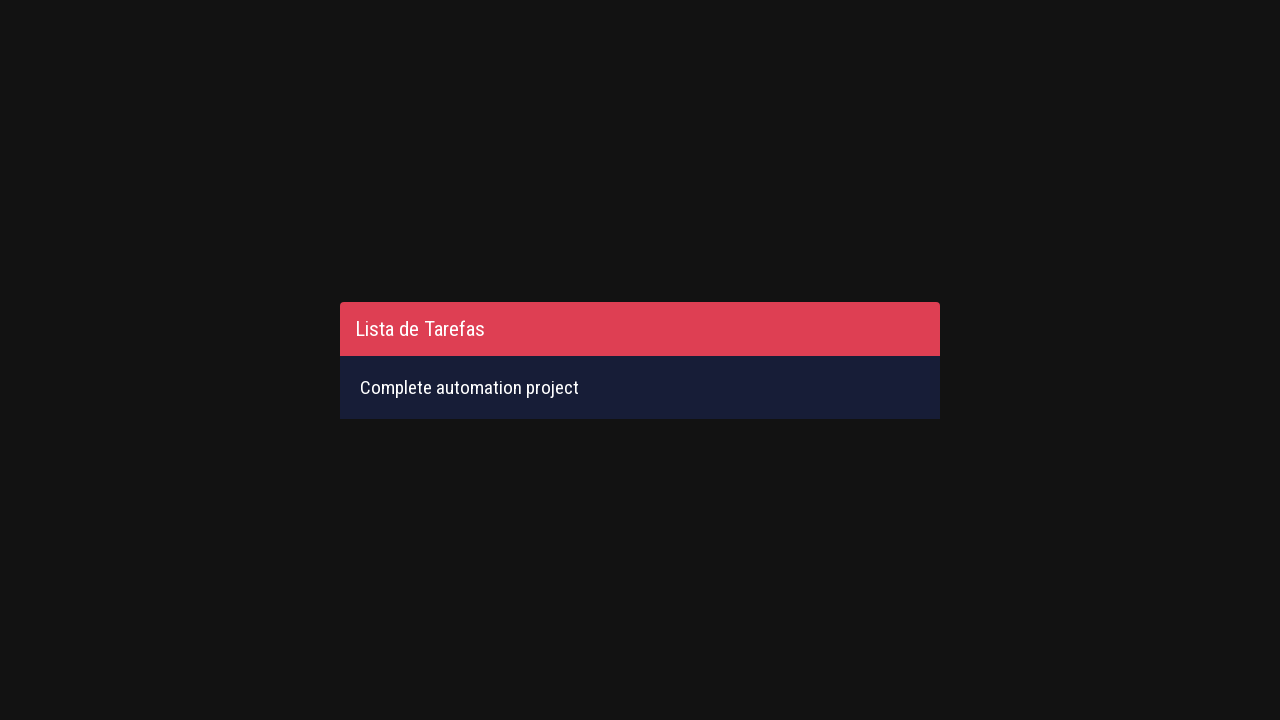

Pressed Enter to submit the task on #inputTask
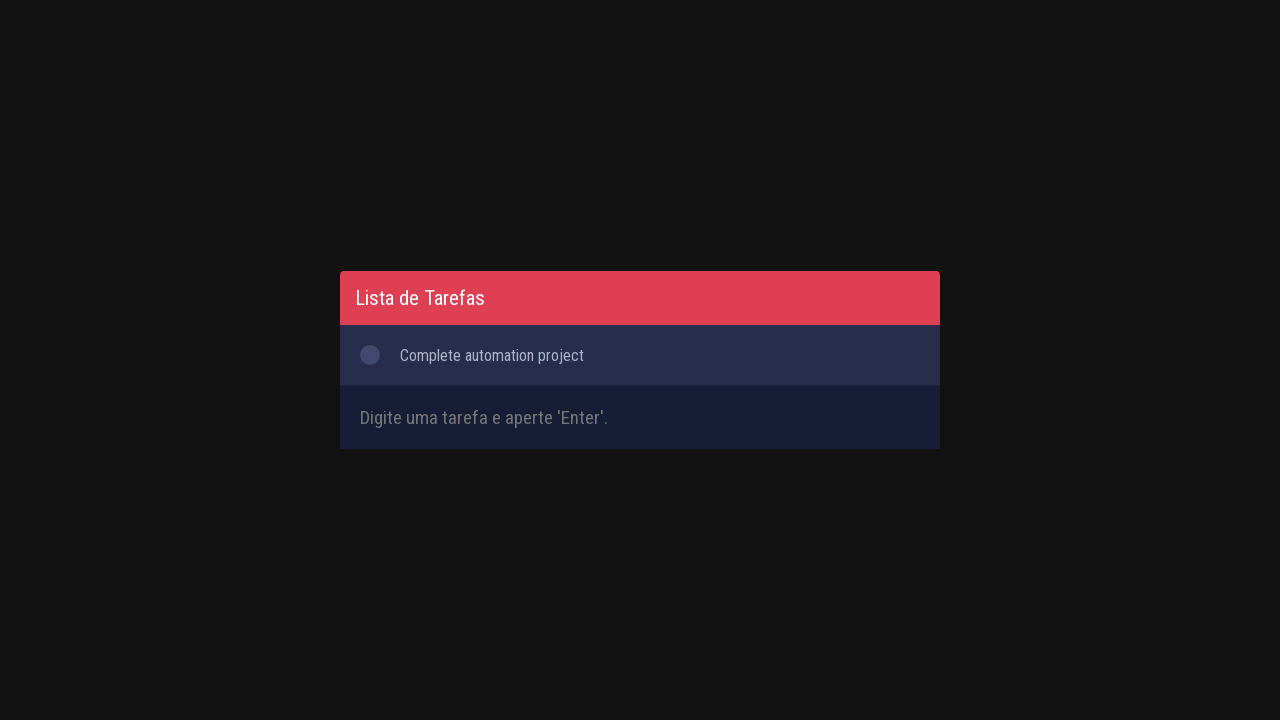

Task appeared in the to-do list
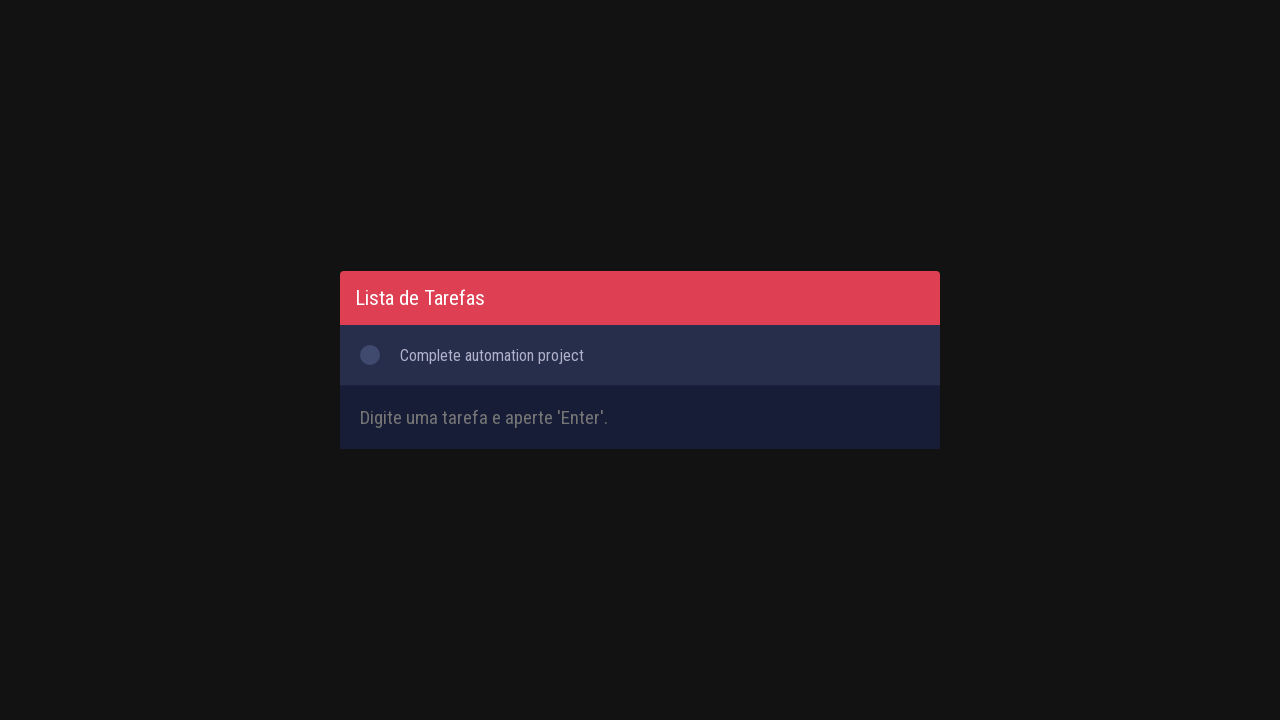

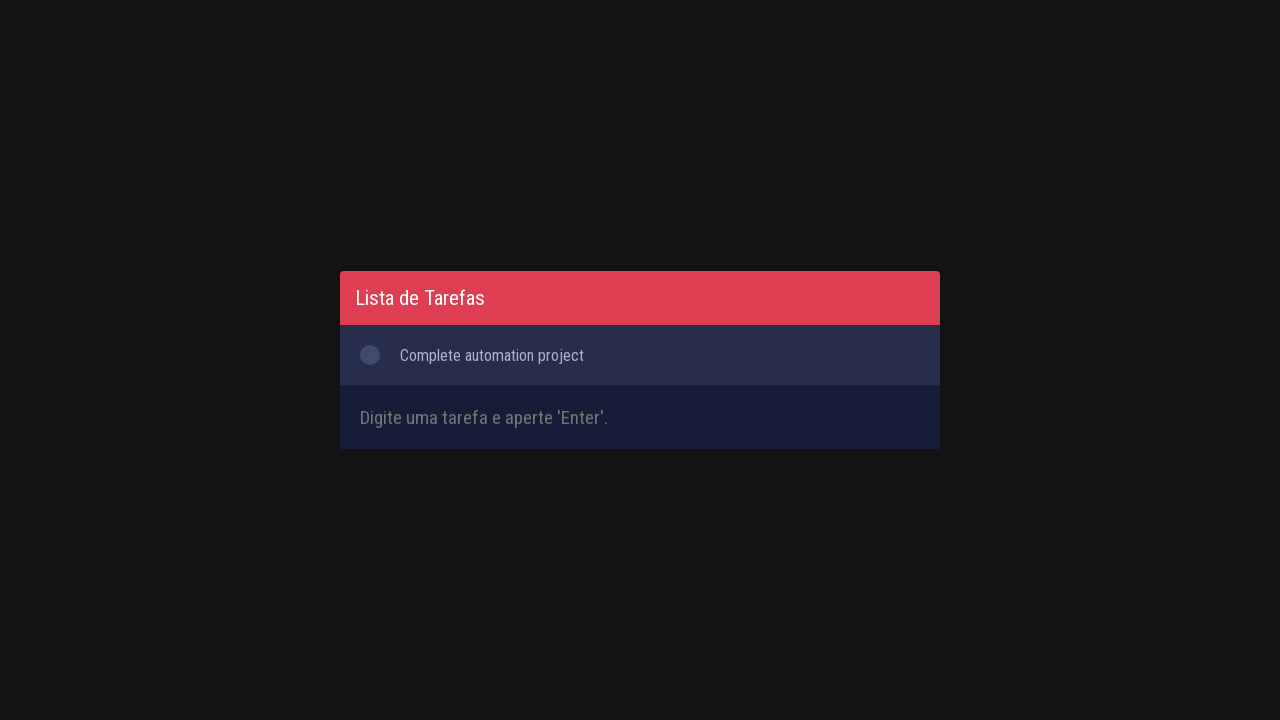